Tests table grid functionality by extracting amount values from a table, calculating their sum, and verifying it matches the displayed total amount on the page.

Starting URL: https://rahulshettyacademy.com/AutomationPractice/

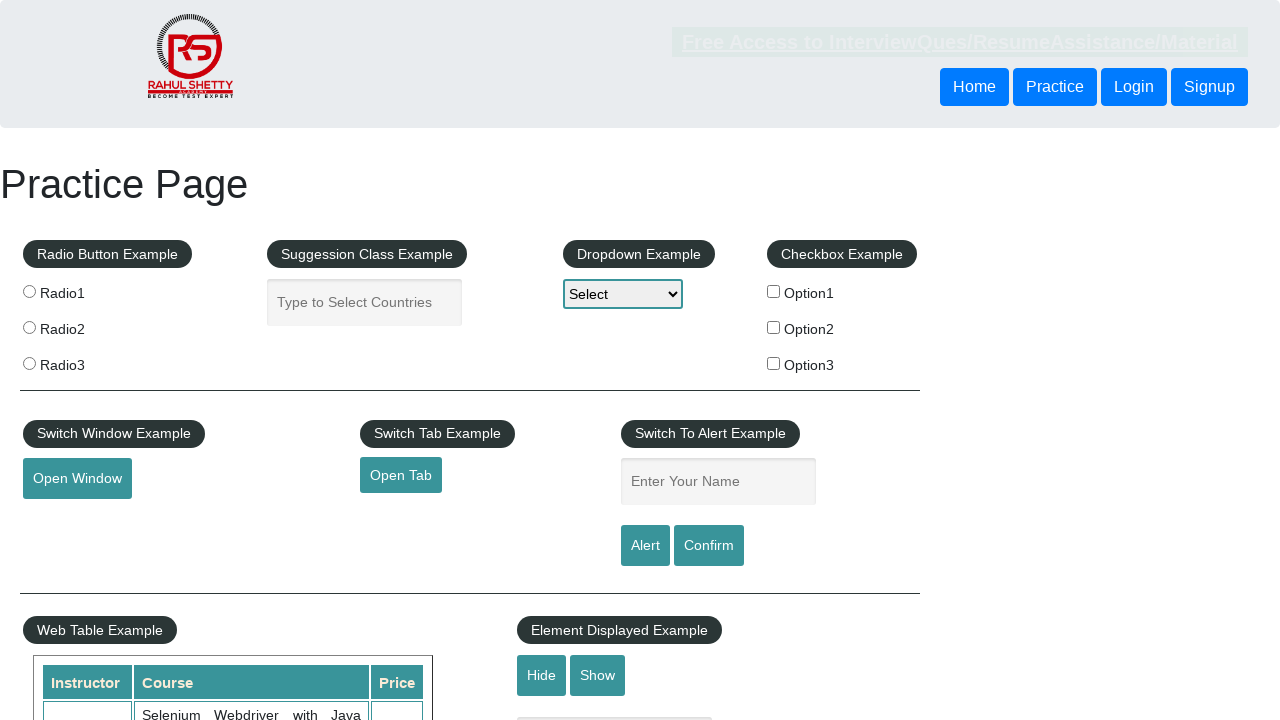

Waited for table to load - amount column selector found
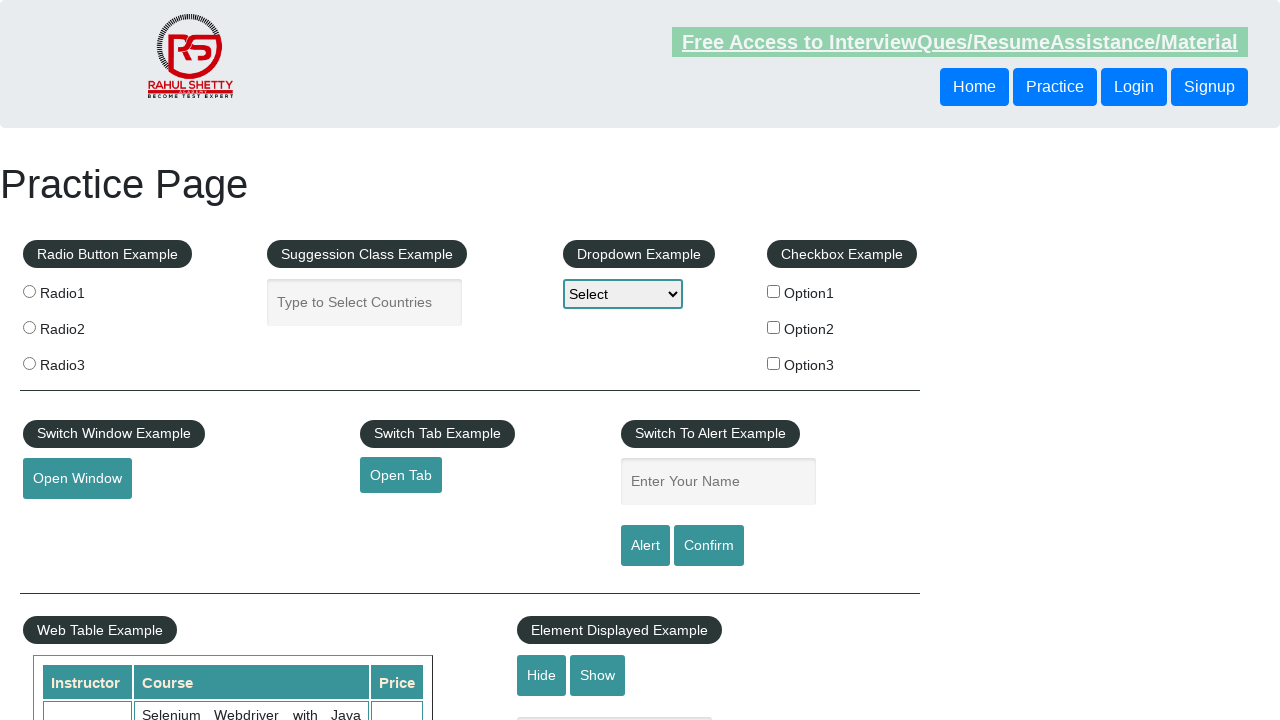

Retrieved all amount cells from table (column 4)
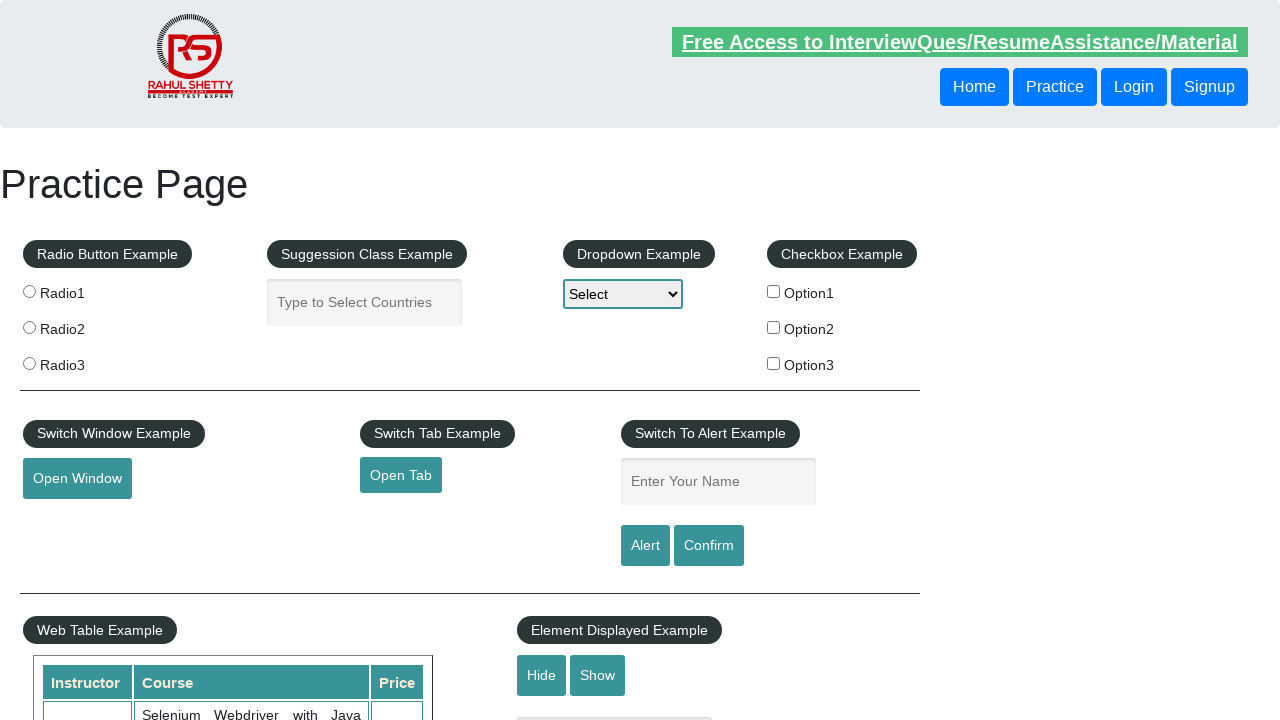

Calculated sum of all table amounts: 296
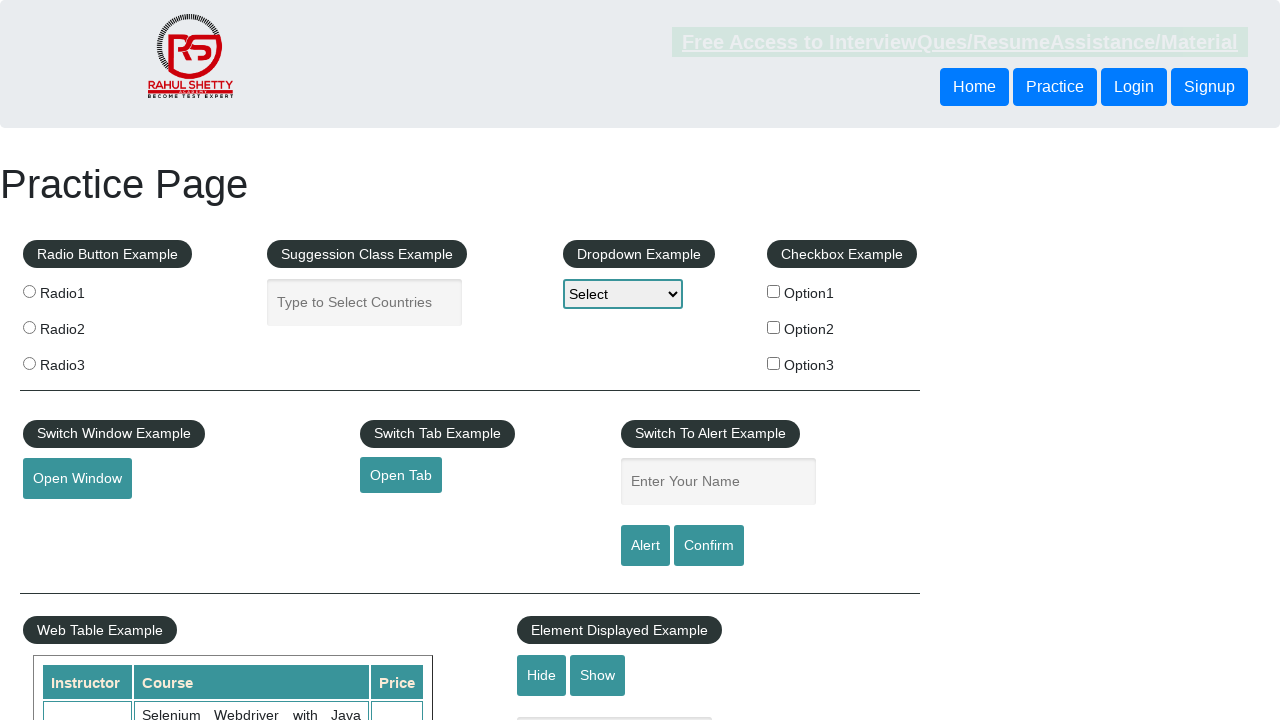

Retrieved displayed total amount text
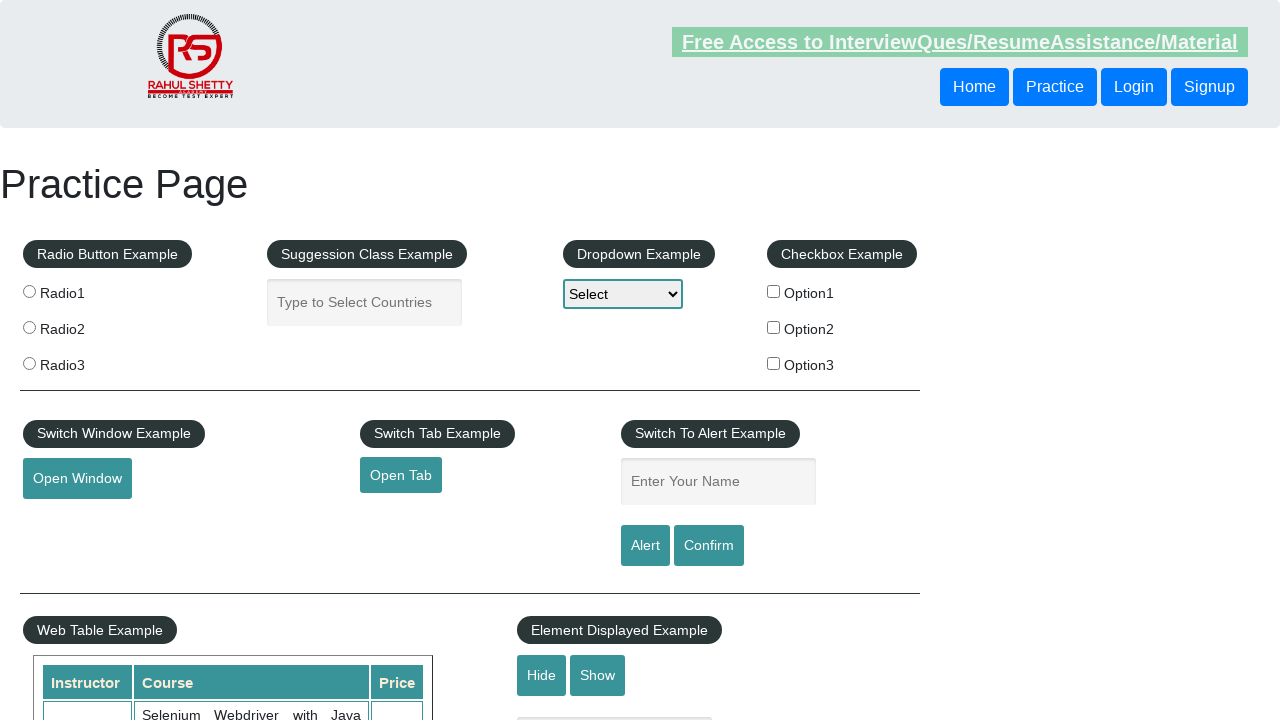

Parsed total amount from text: 296
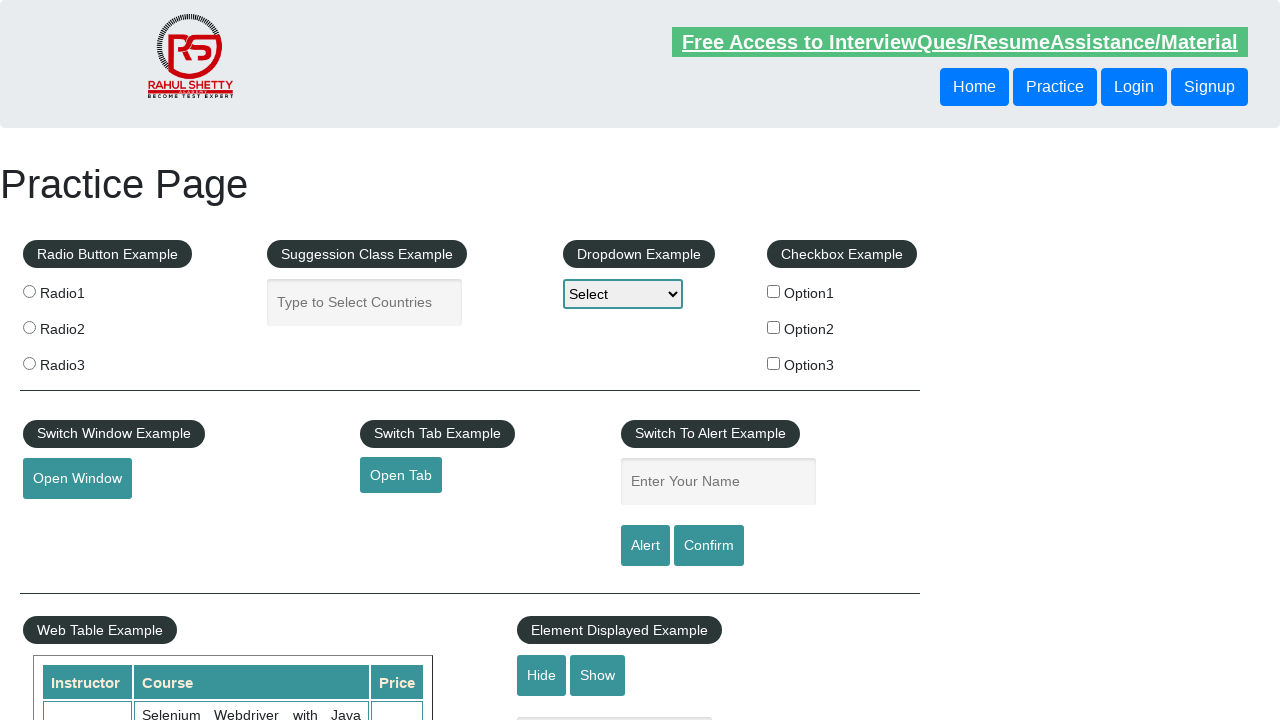

Verified calculated sum (296) matches displayed total amount (296) - Test PASSED
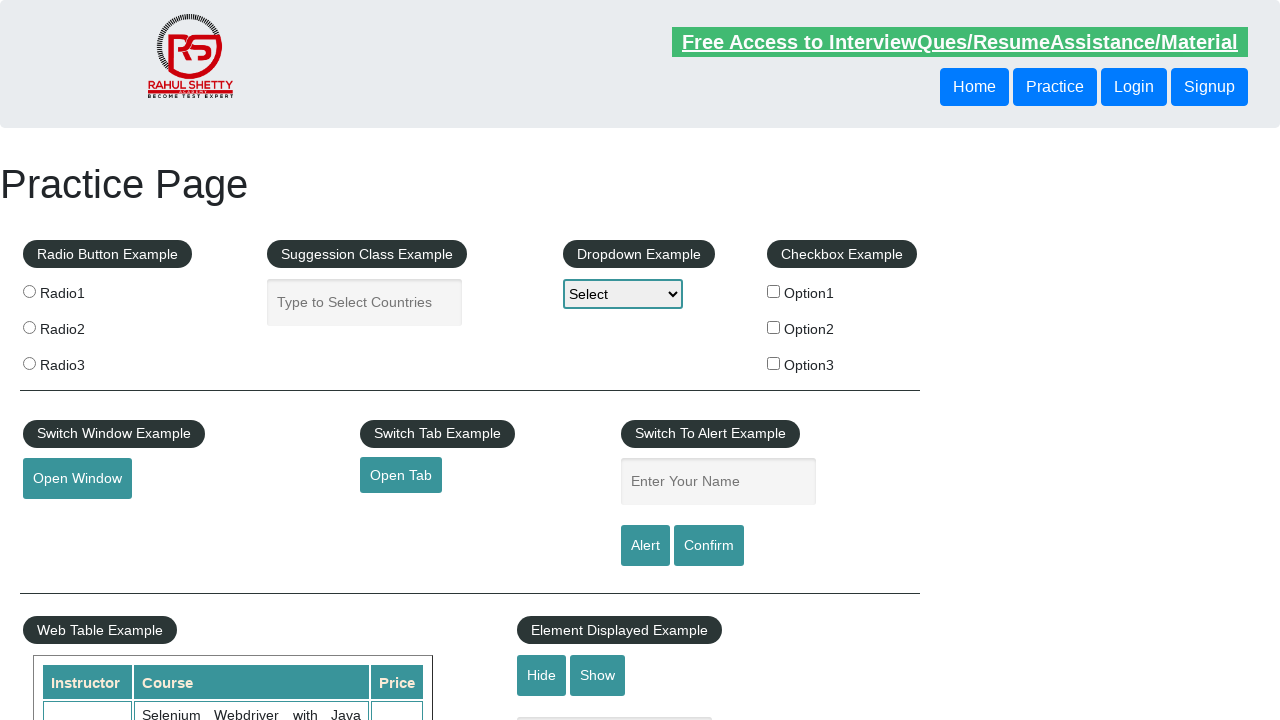

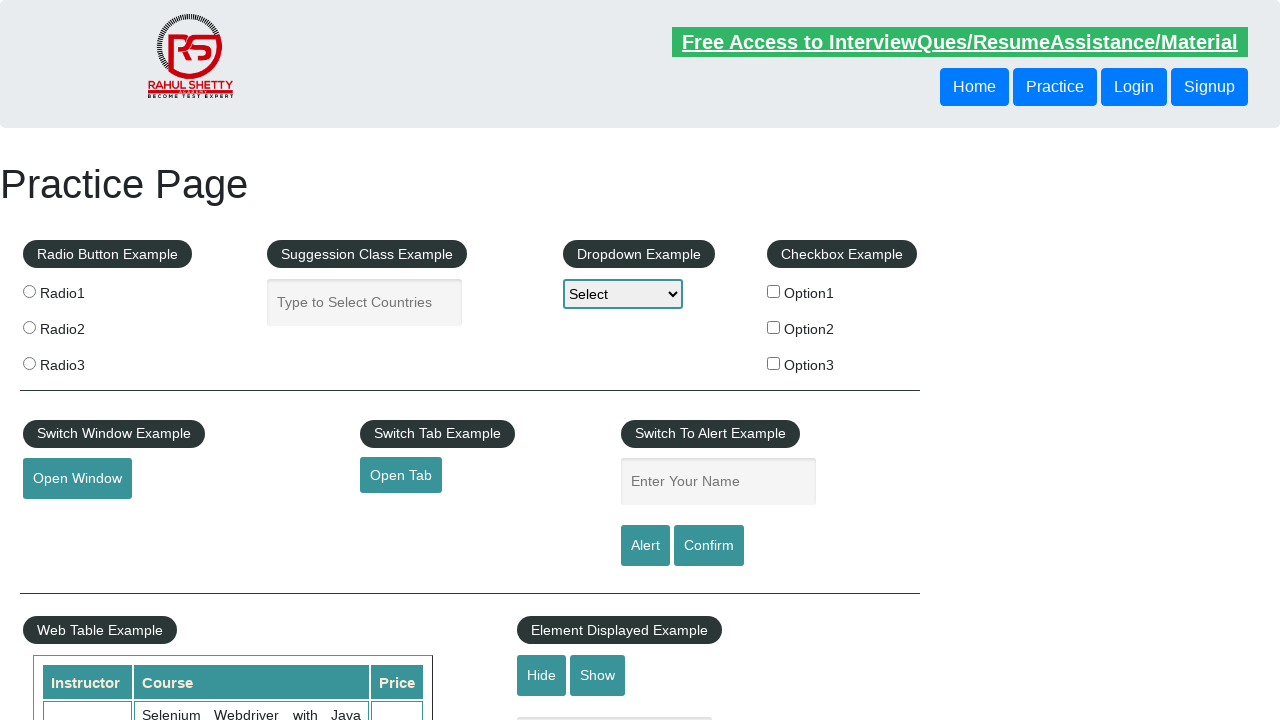